Tests adding todo items by filling the input field and pressing Enter, verifying items appear in the list.

Starting URL: https://demo.playwright.dev/todomvc

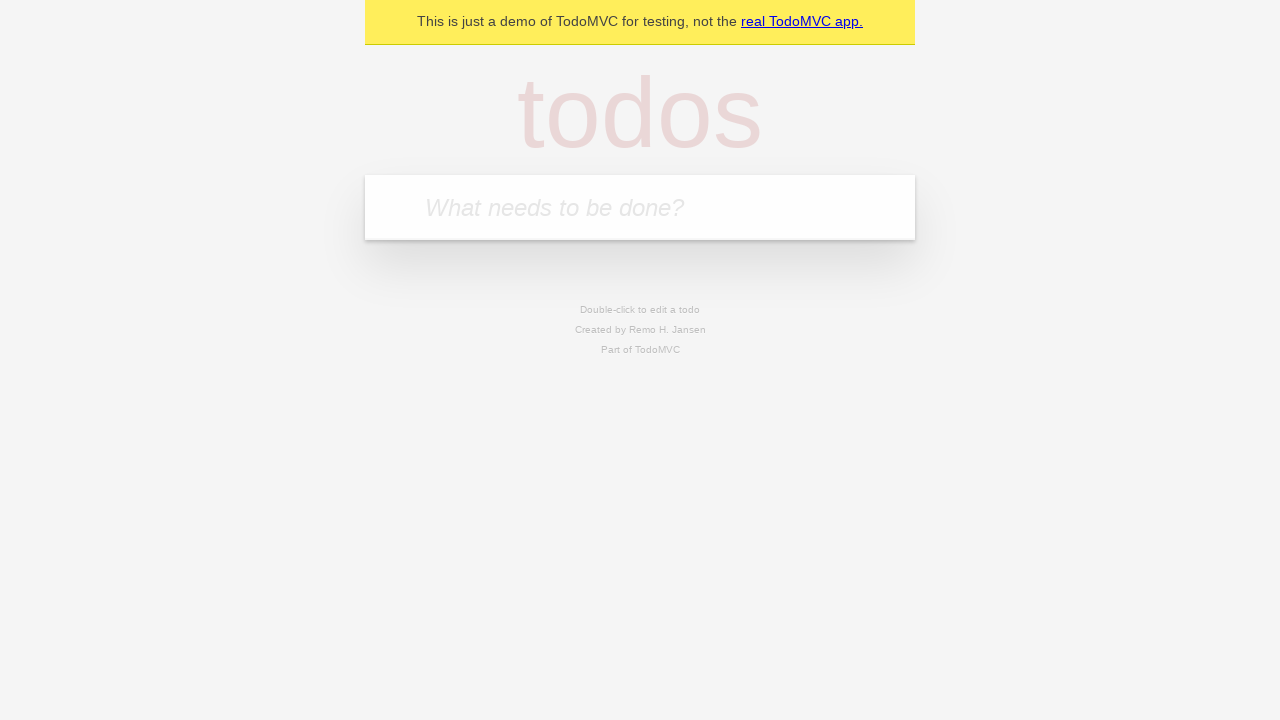

Filled todo input field with 'buy some cheese' on internal:attr=[placeholder="What needs to be done?"i]
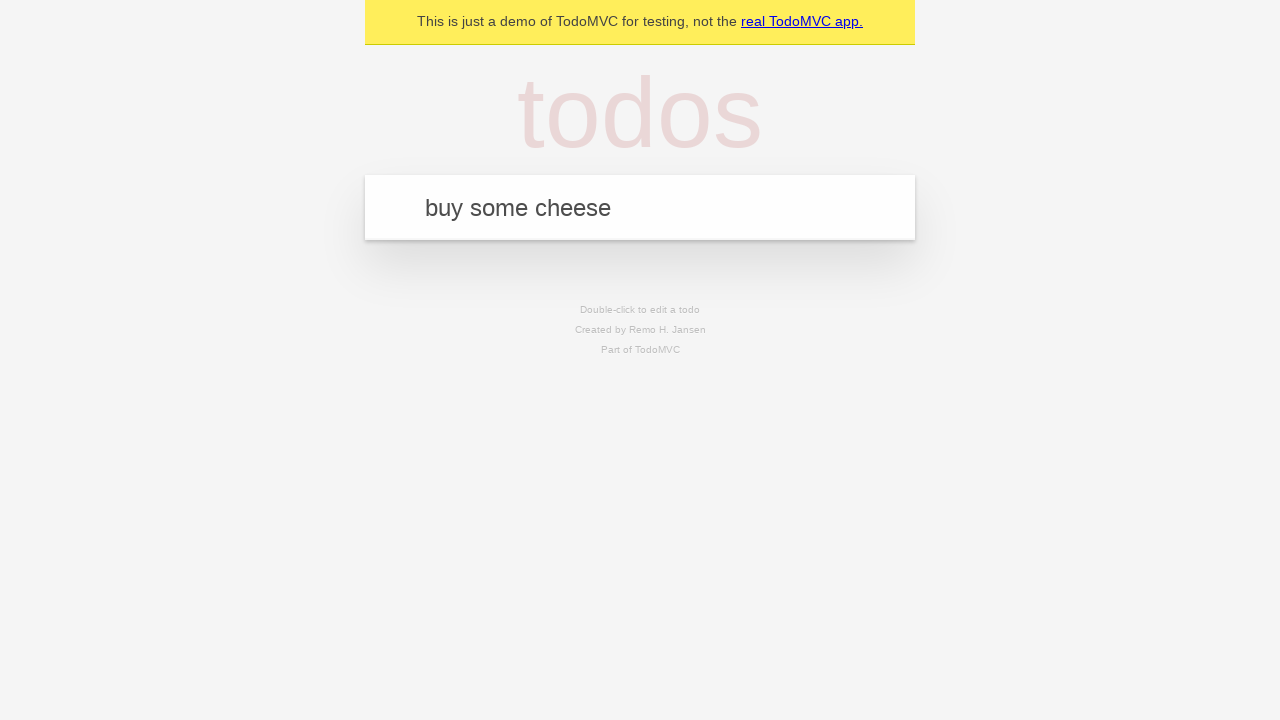

Pressed Enter to add first todo item on internal:attr=[placeholder="What needs to be done?"i]
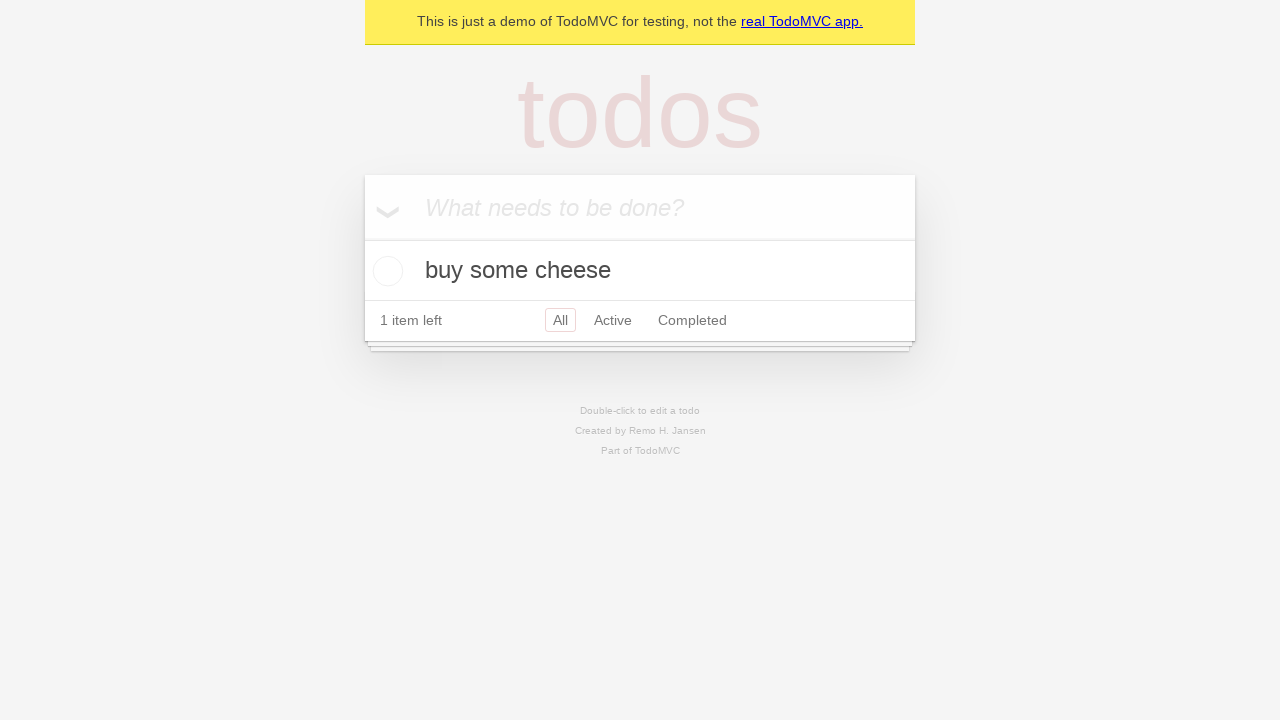

First todo item appeared in the list
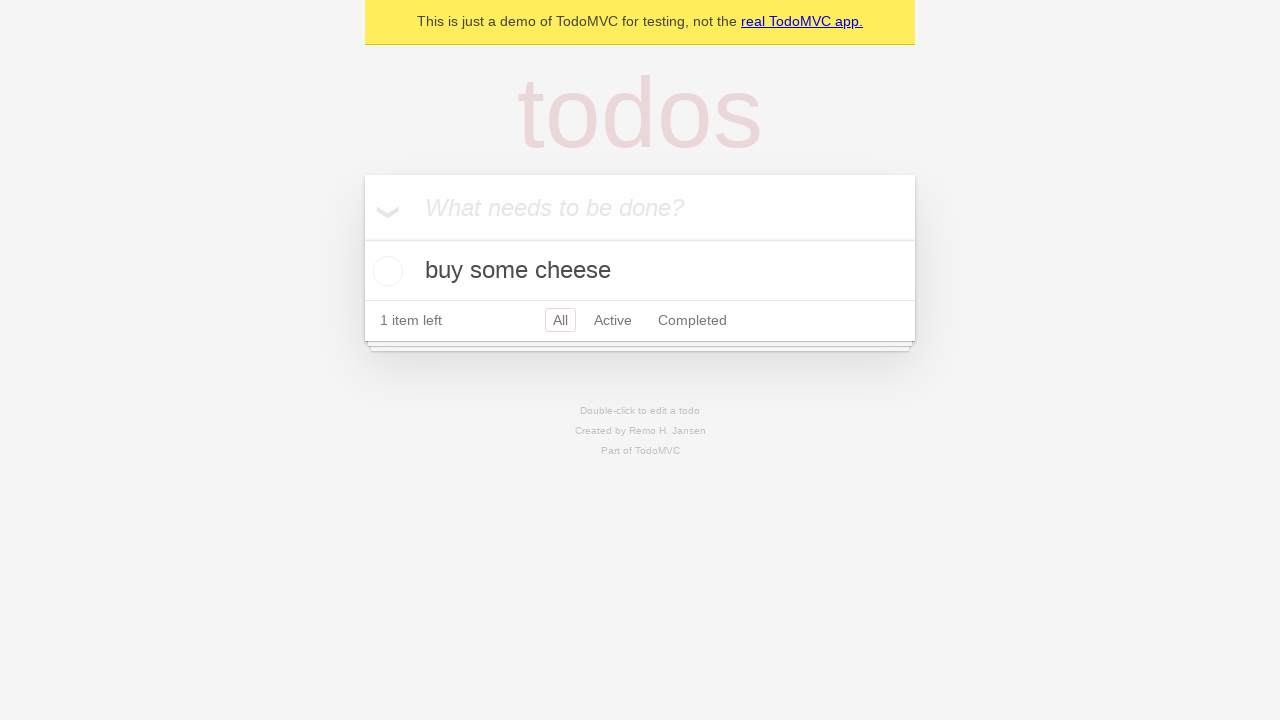

Filled todo input field with 'feed the cat' on internal:attr=[placeholder="What needs to be done?"i]
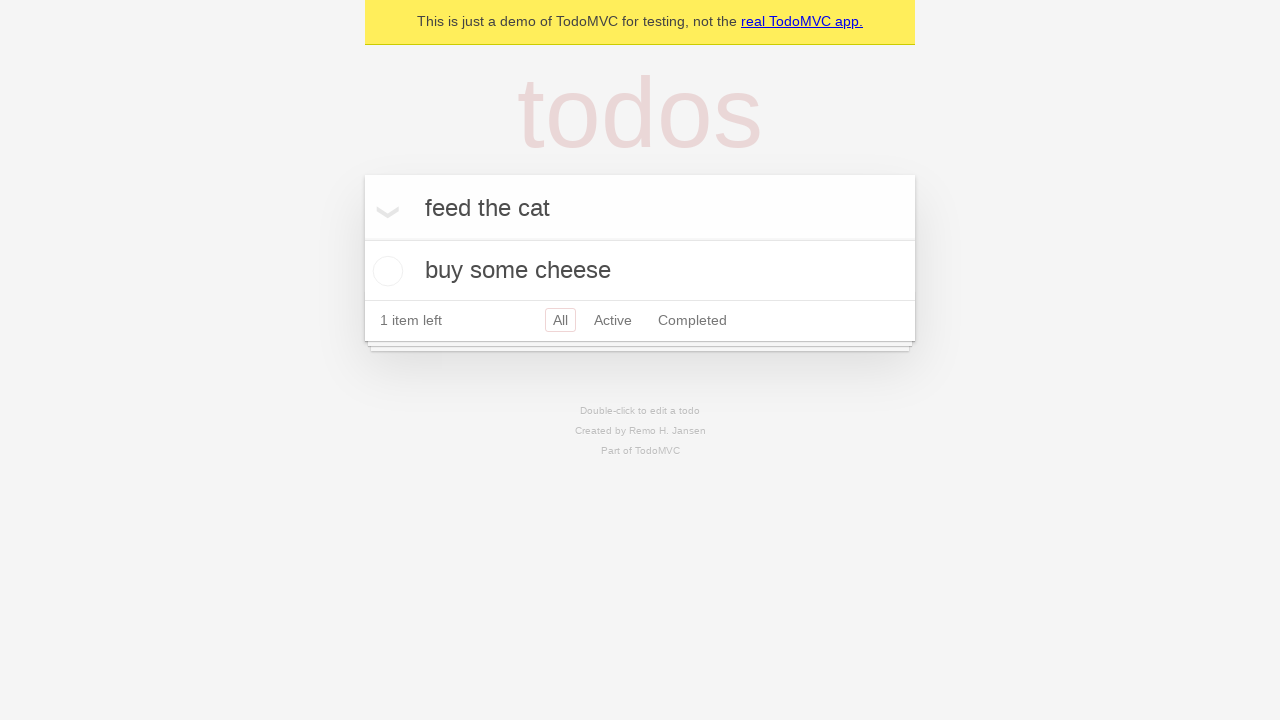

Pressed Enter to add second todo item on internal:attr=[placeholder="What needs to be done?"i]
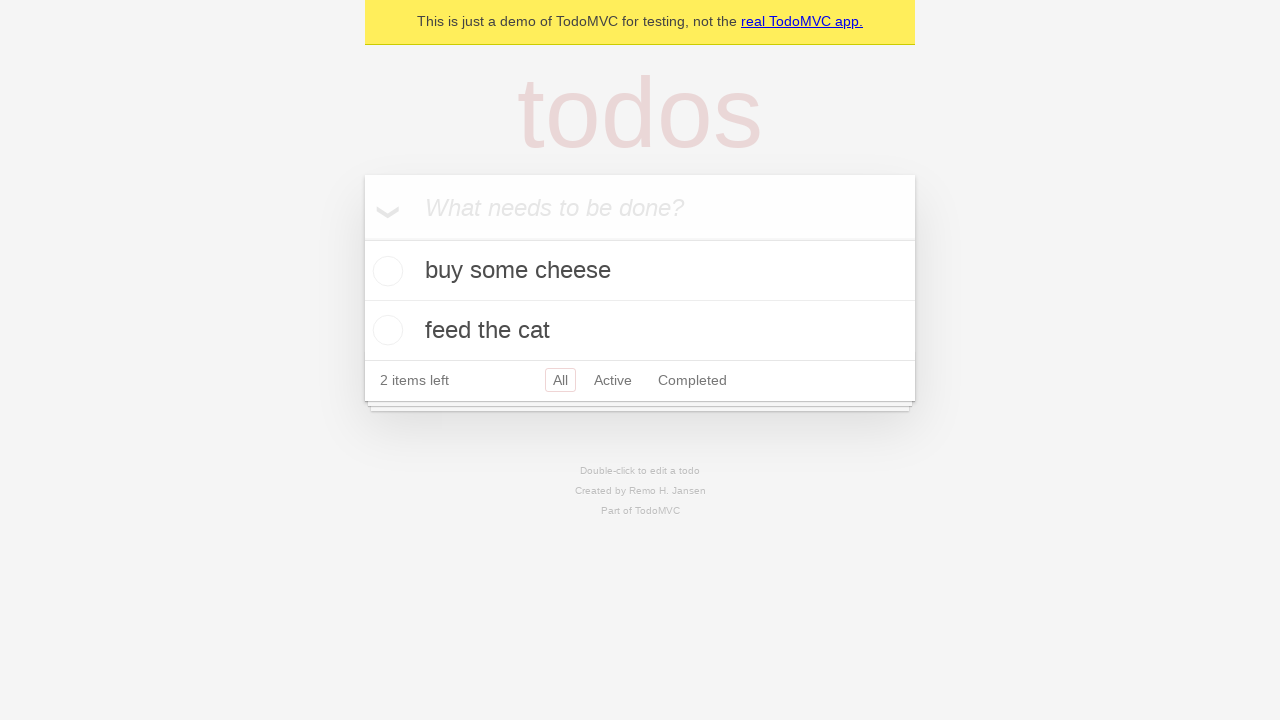

Second todo item appeared in the list
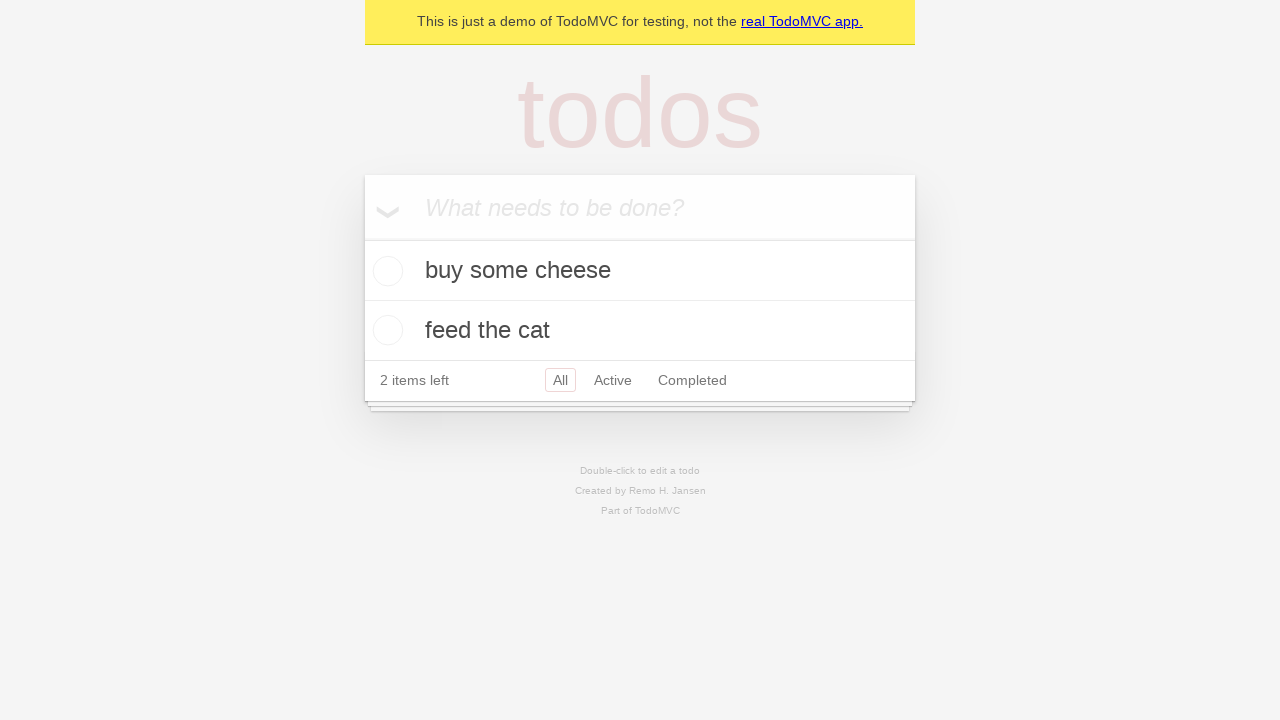

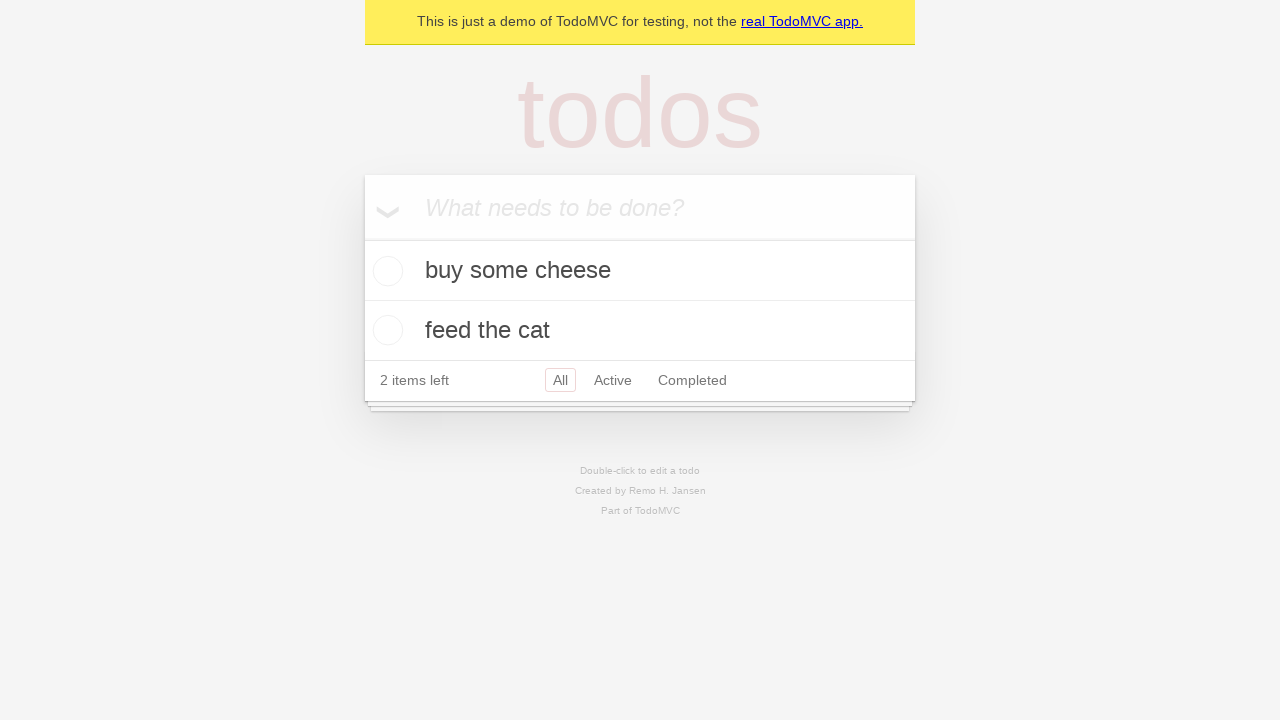